Tests that a canceled change to an employee's name doesn't persist

Starting URL: https://devmountain-qa.github.io/employee-manager/1.2_Version/index.html

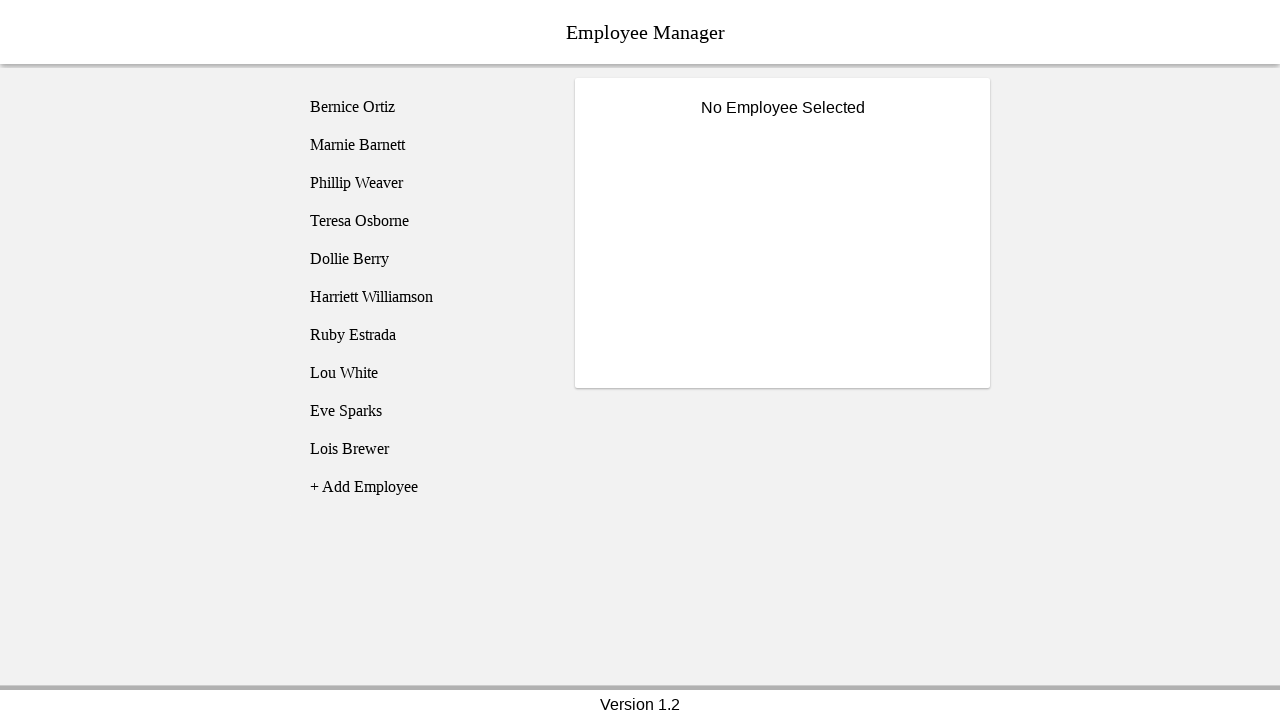

Clicked on Phillip Weaver employee at (425, 183) on [name='employee3']
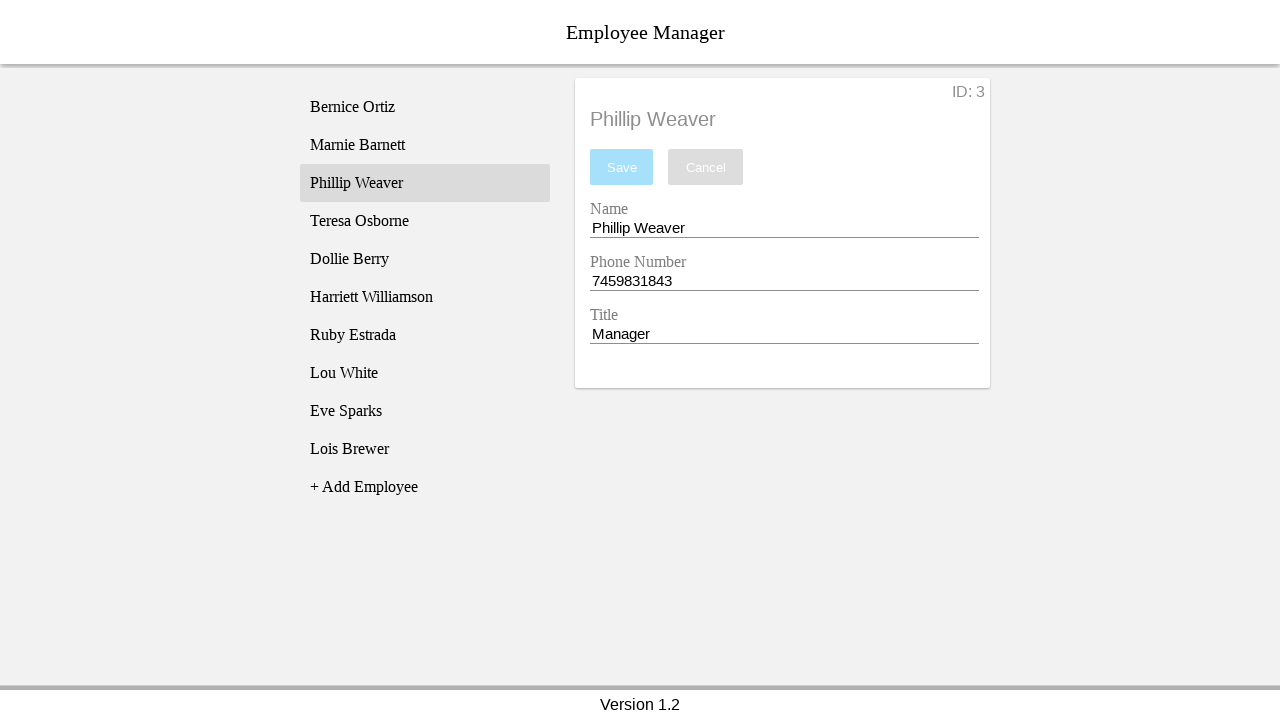

Employee details loaded and name display is visible
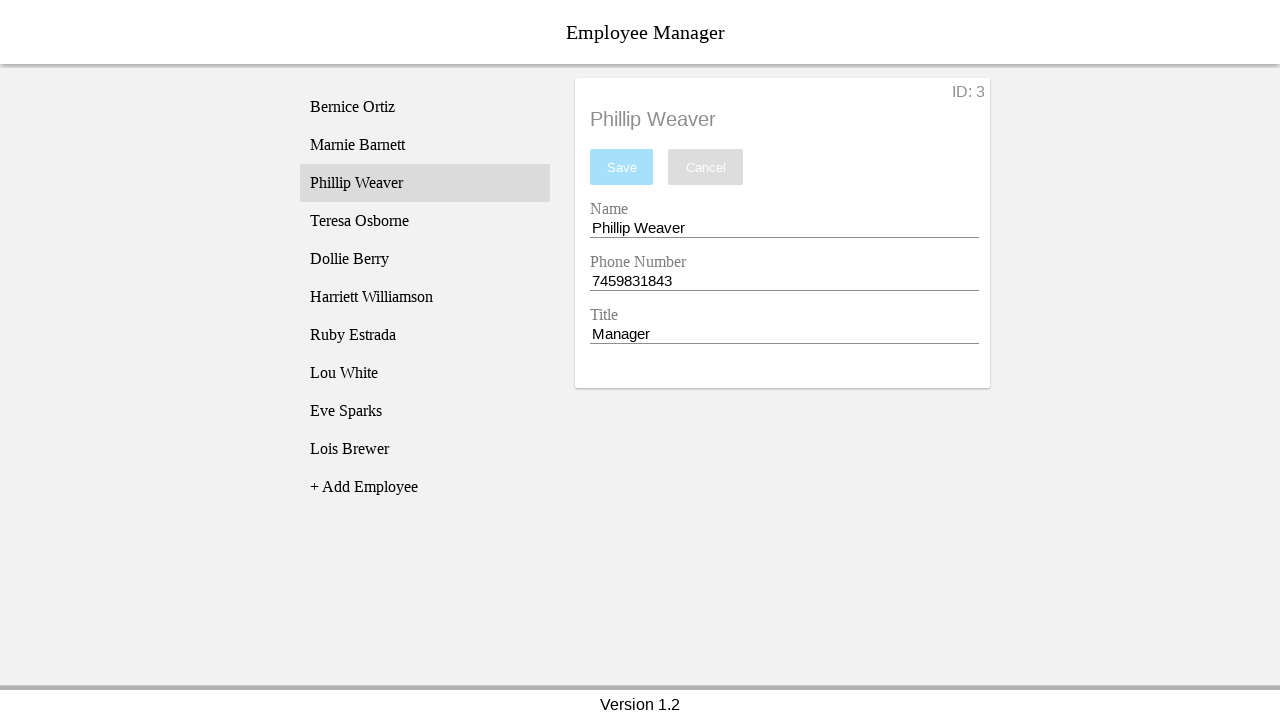

Filled name field with 'Test Name' on [name='nameEntry']
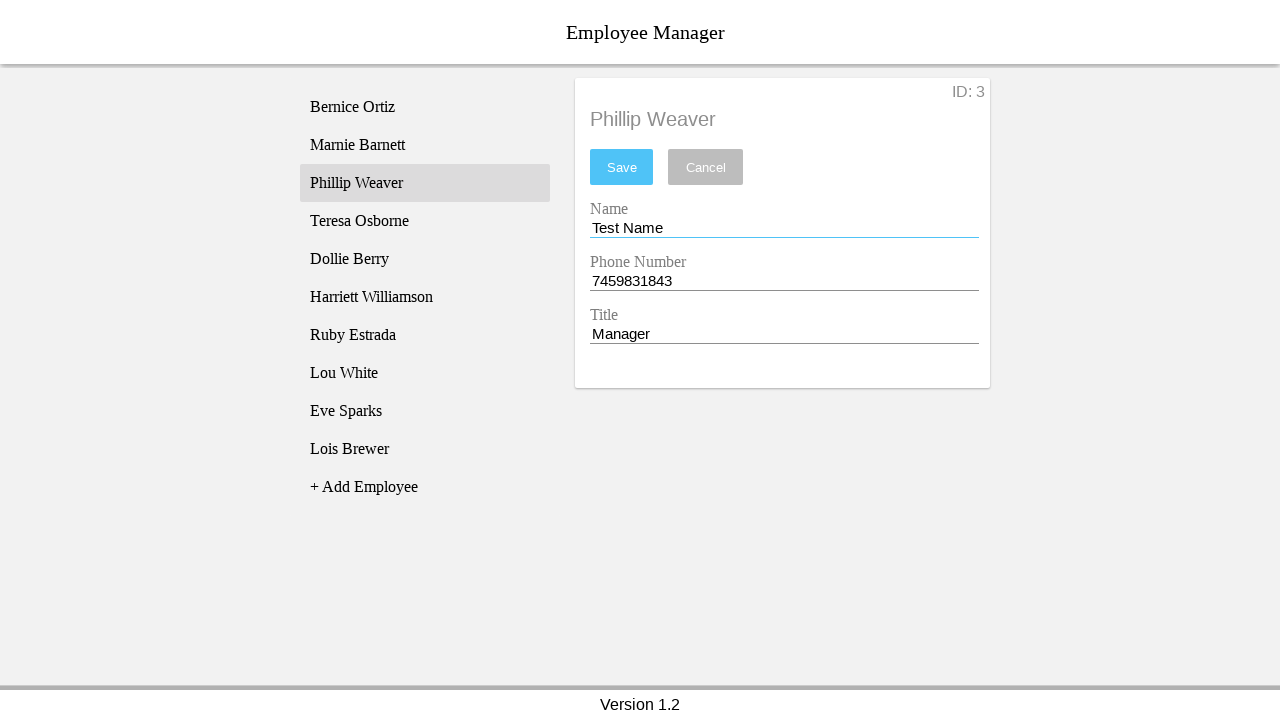

Clicked cancel button to discard changes at (706, 167) on [name='cancel']
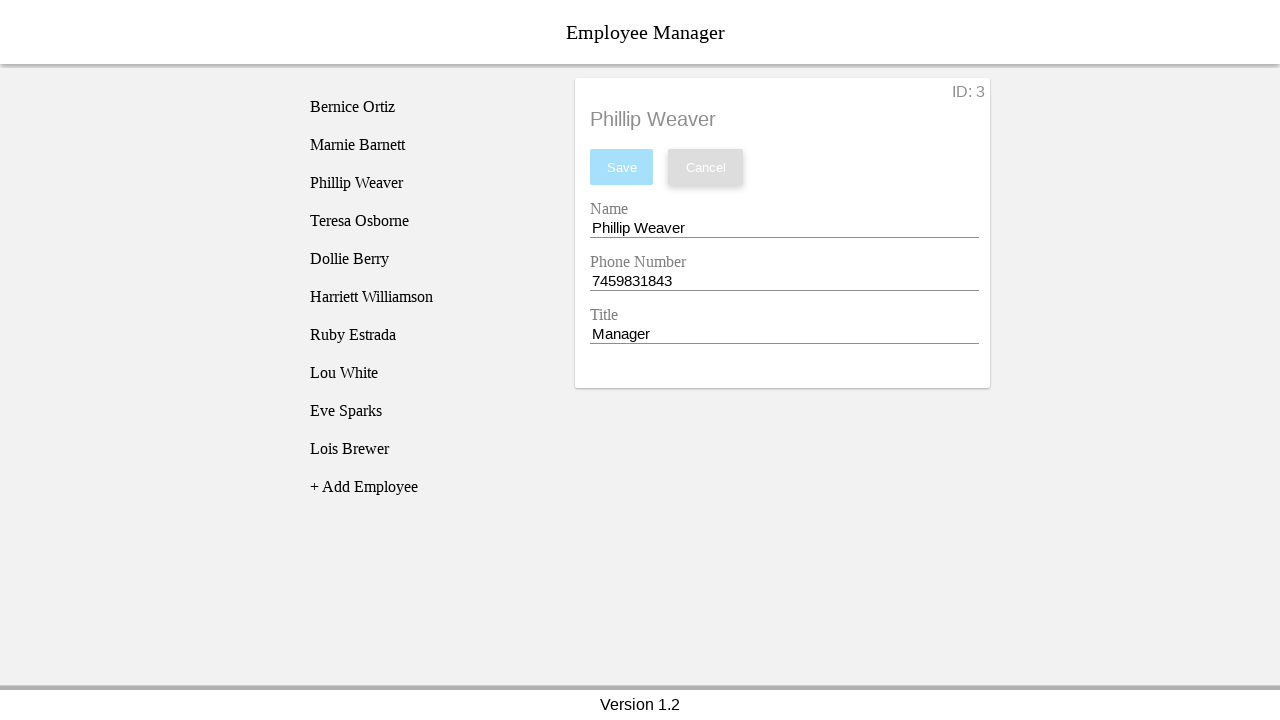

Verified that name field reverted to 'Phillip Weaver' after canceling changes
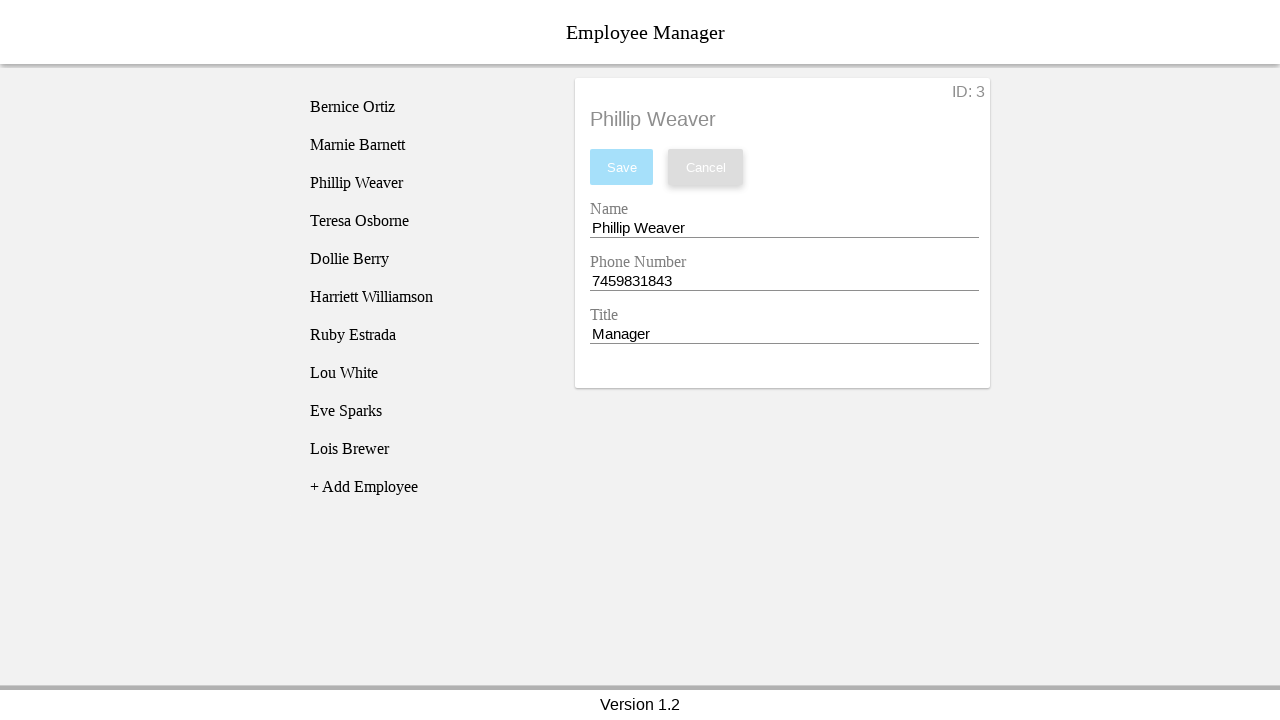

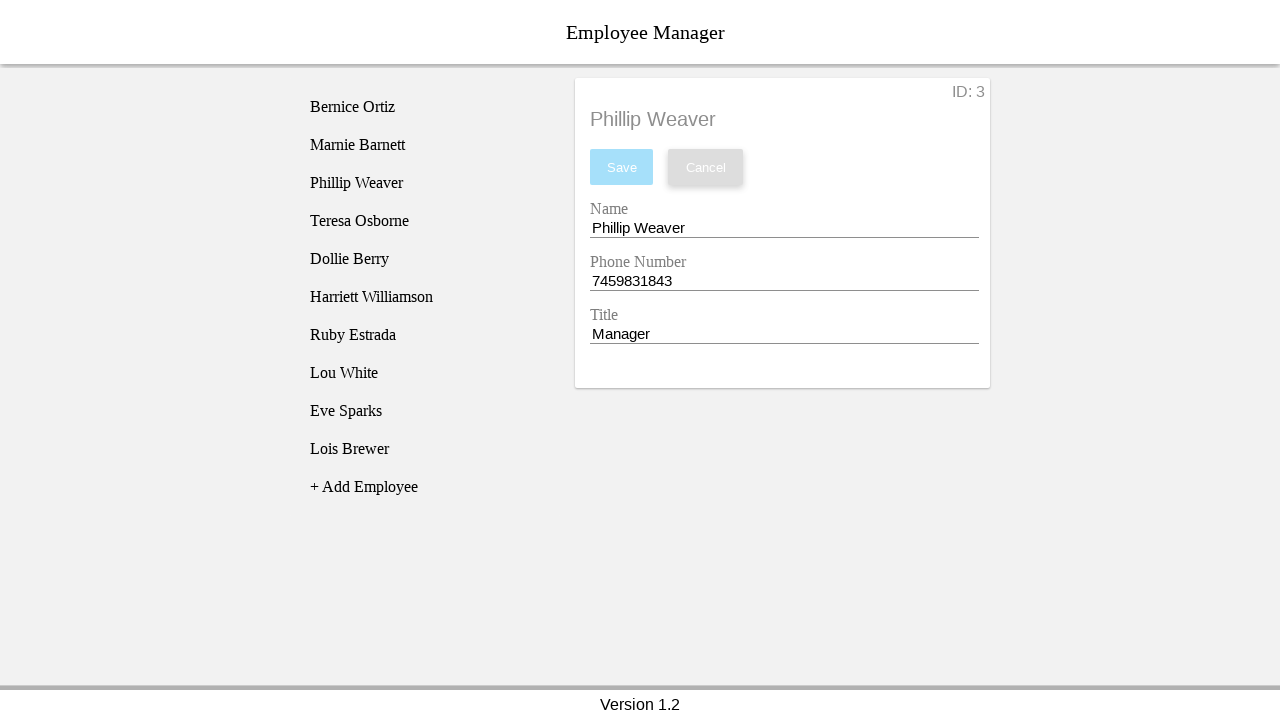